Tests basic browser navigation commands by navigating between TechPro Education and Walmart websites, then performing back, forward, and refresh operations

Starting URL: https://www.techproeducation.com/

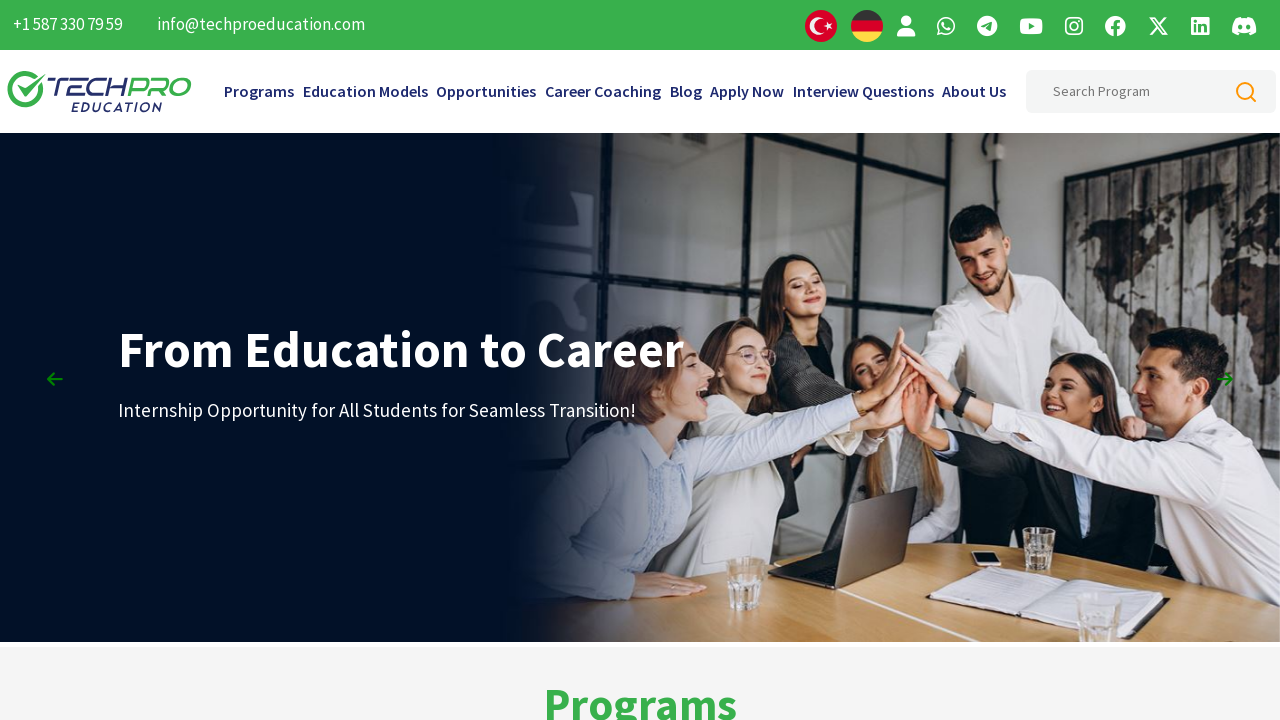

Navigated to Walmart website
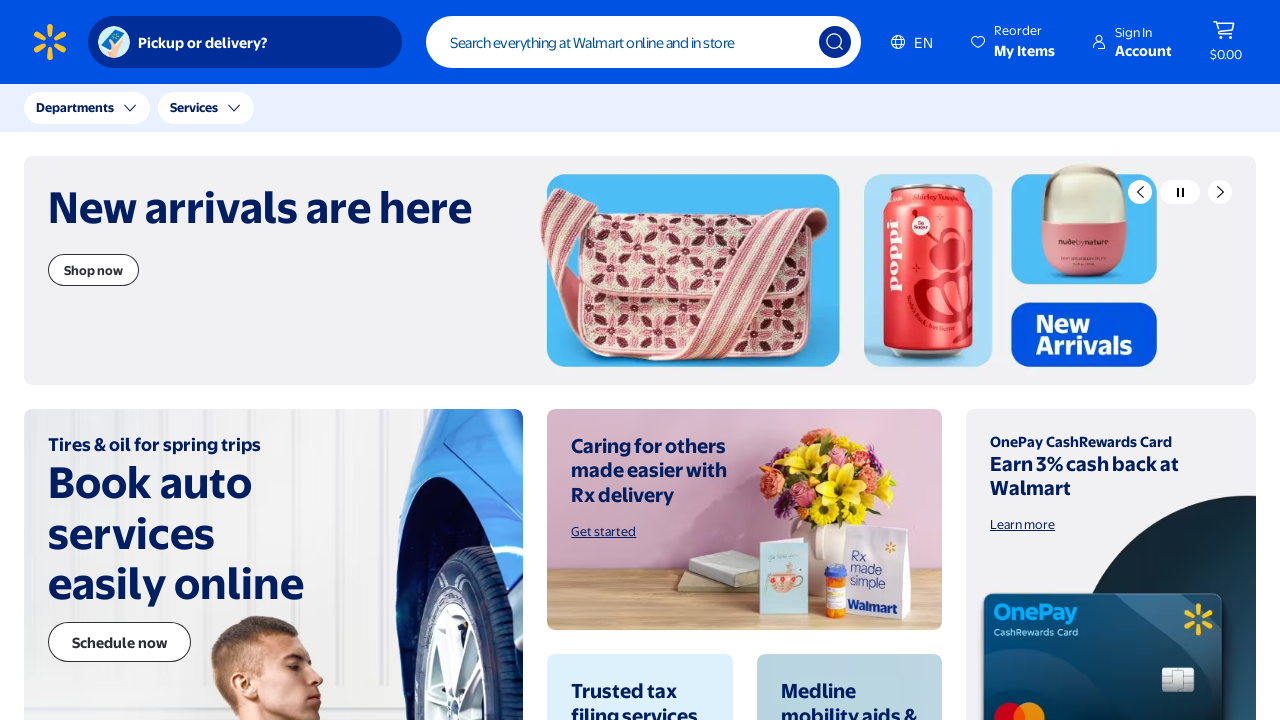

Navigated back to TechPro Education website
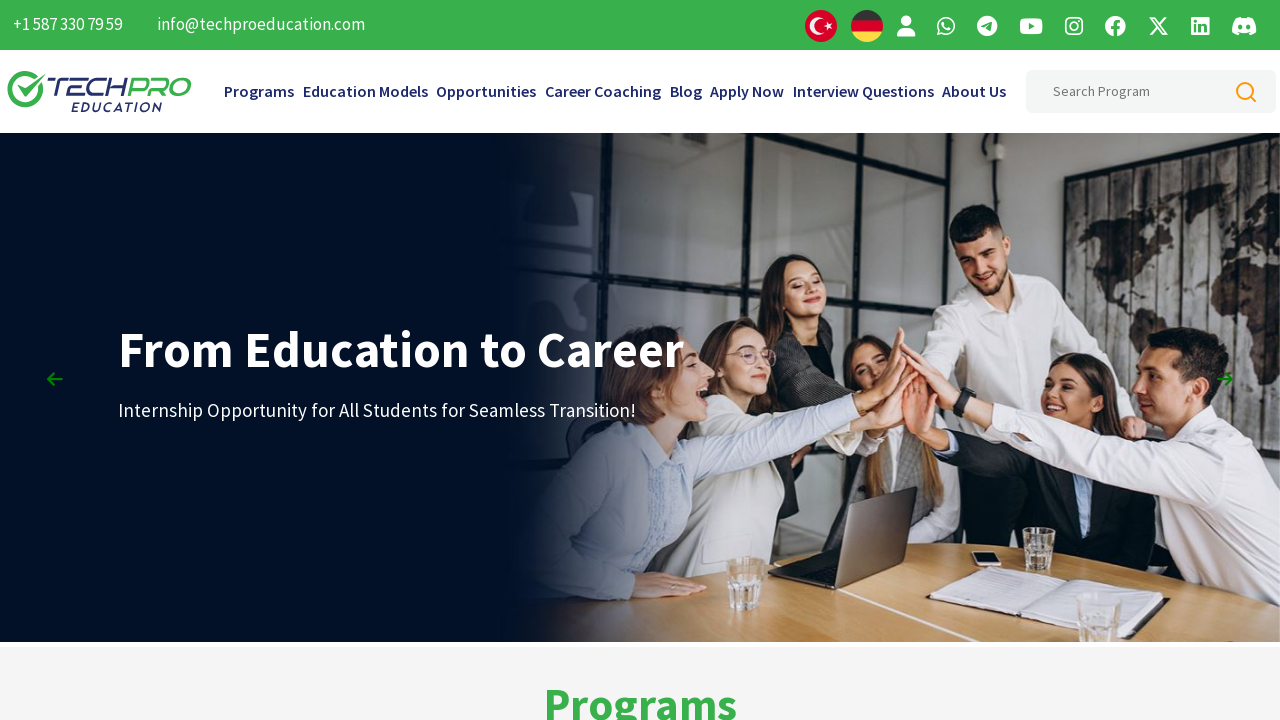

Navigated forward to Walmart website
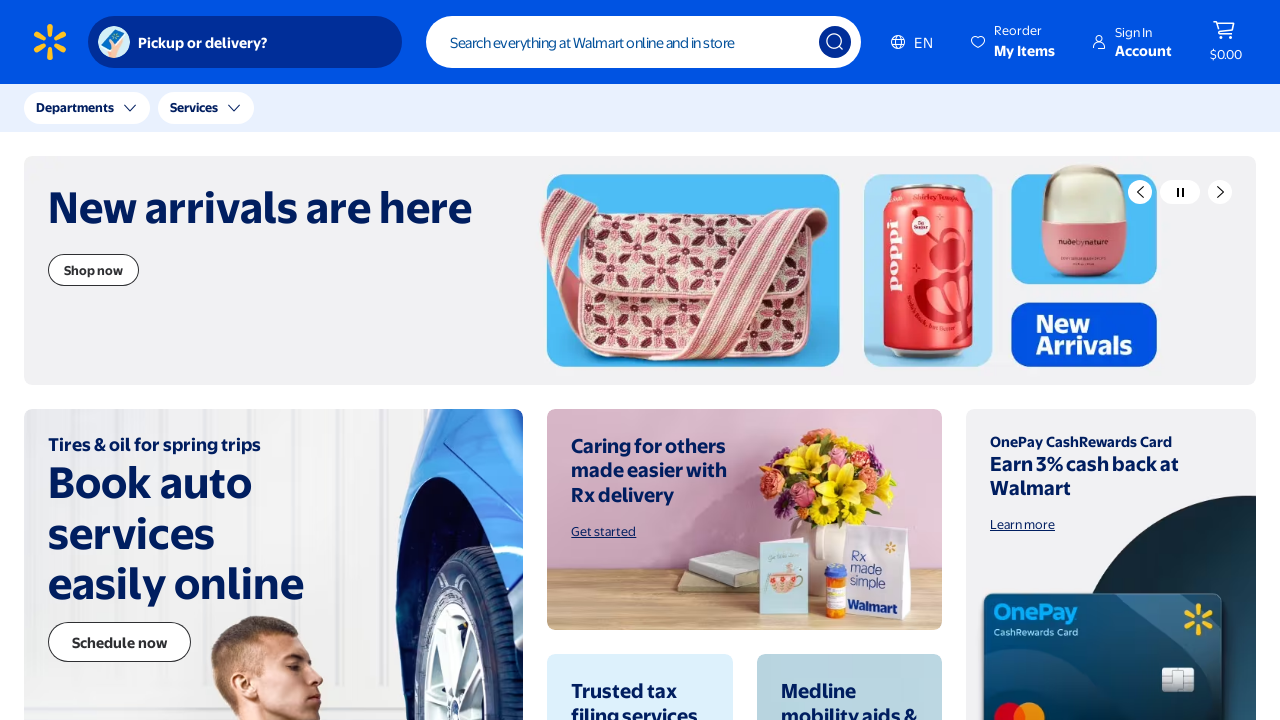

Refreshed the current page
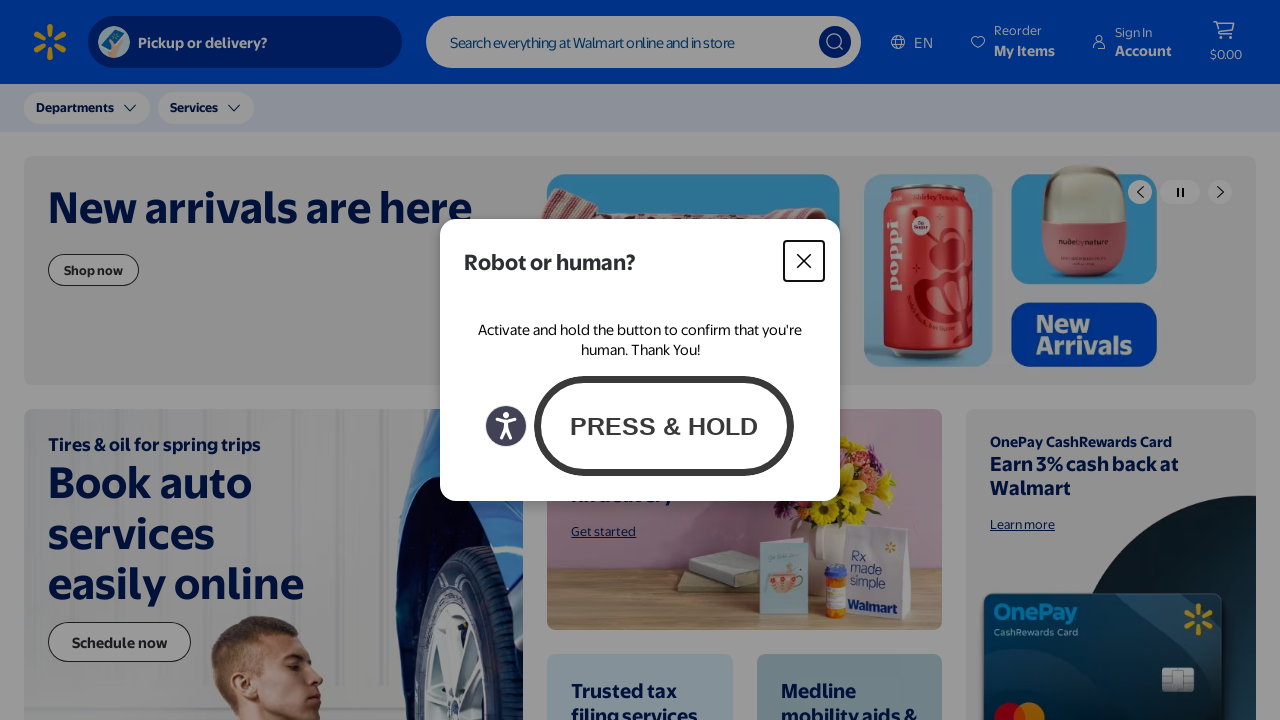

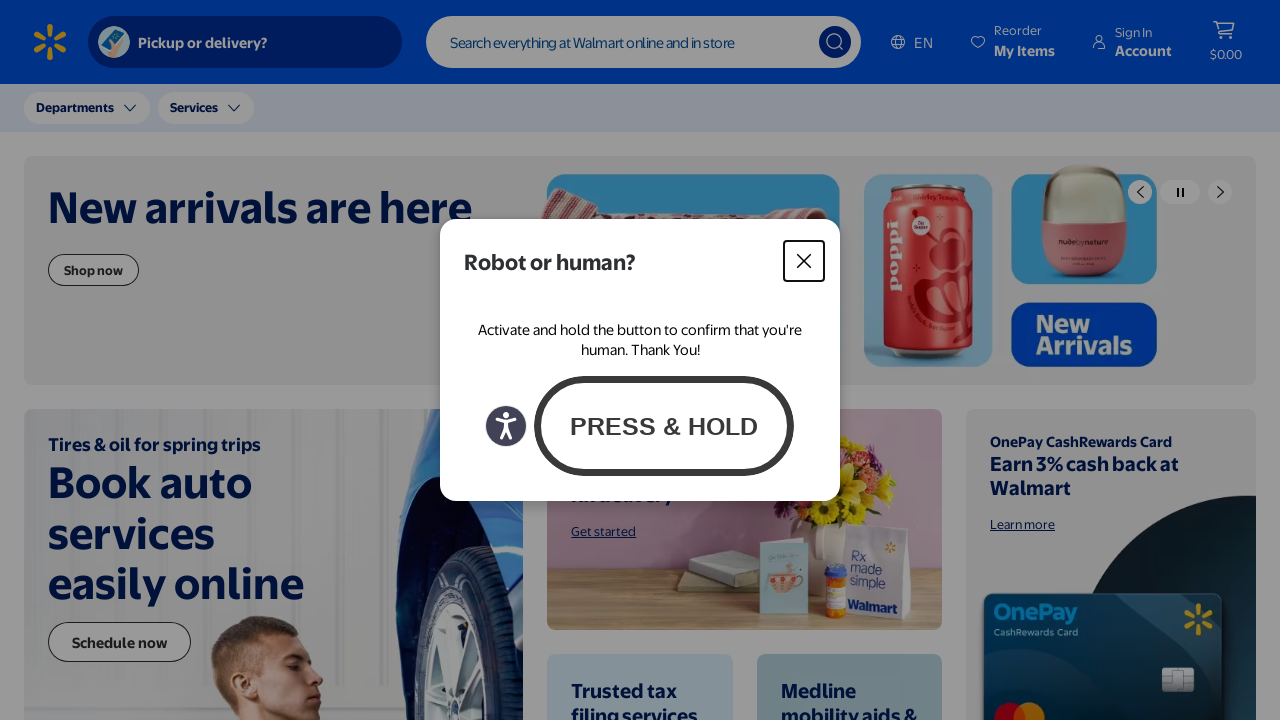